Tests adding specific vegetables (Cucumber, Brocolli, Beetroot) to the shopping cart on a grocery e-commerce practice site

Starting URL: https://rahulshettyacademy.com/seleniumPractise/

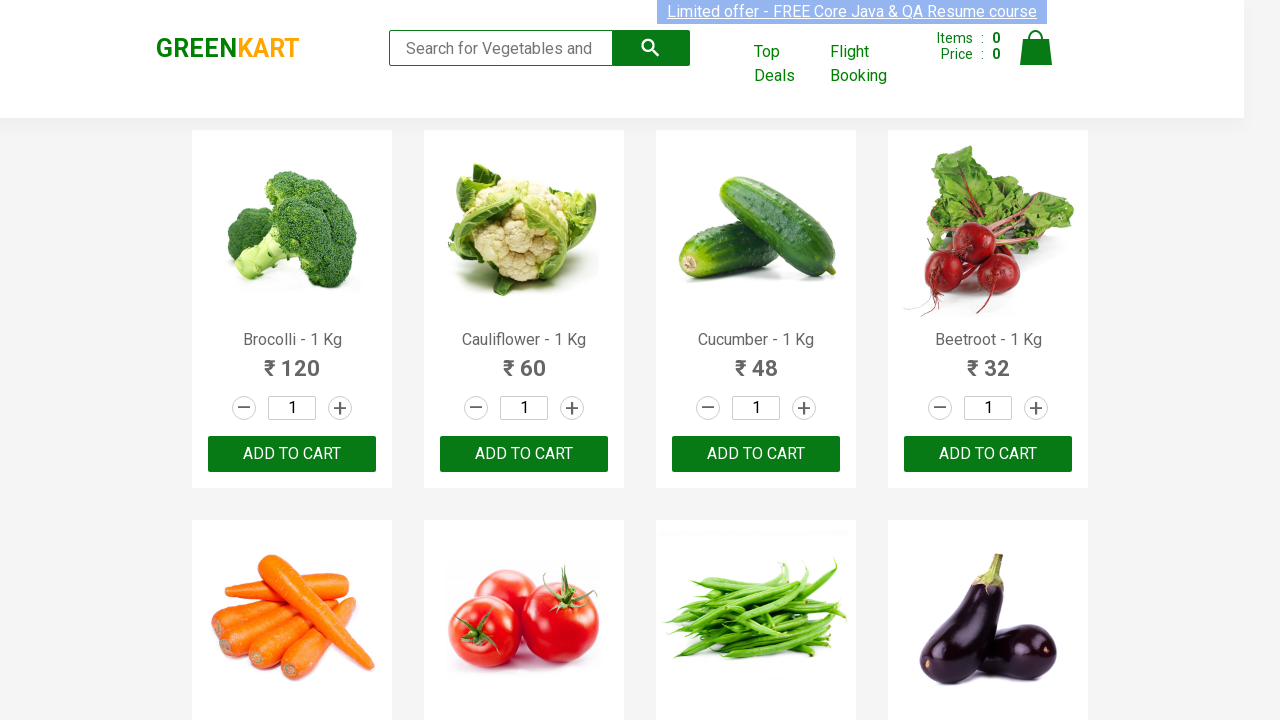

Waited for product names to load on the grocery practice site
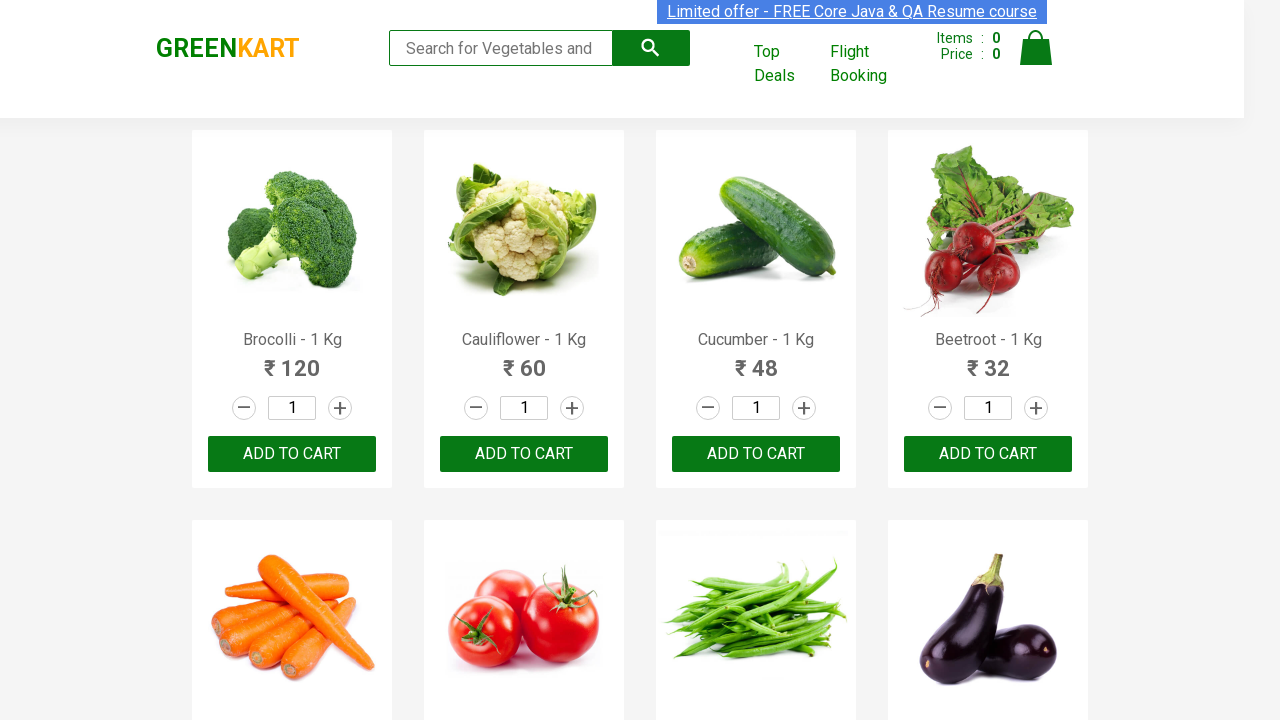

Defined shopping list with Cucumber, Brocolli, and Beetroot
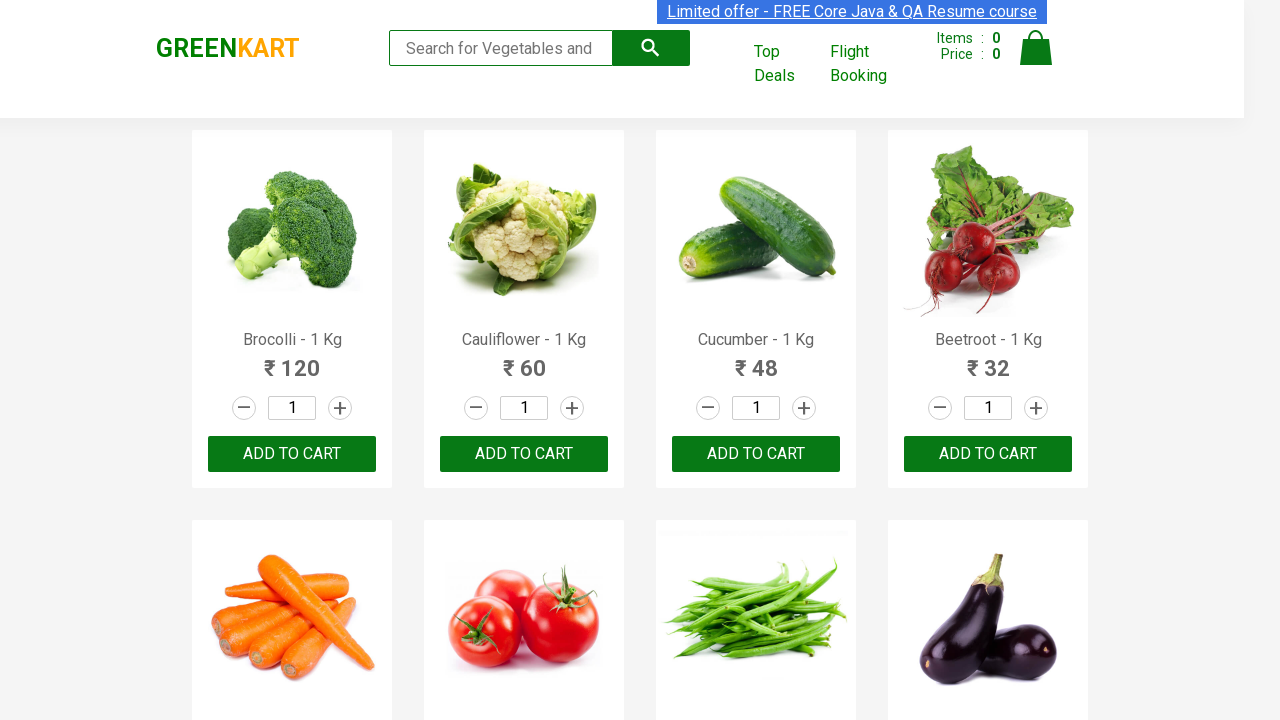

Retrieved all product elements from the page
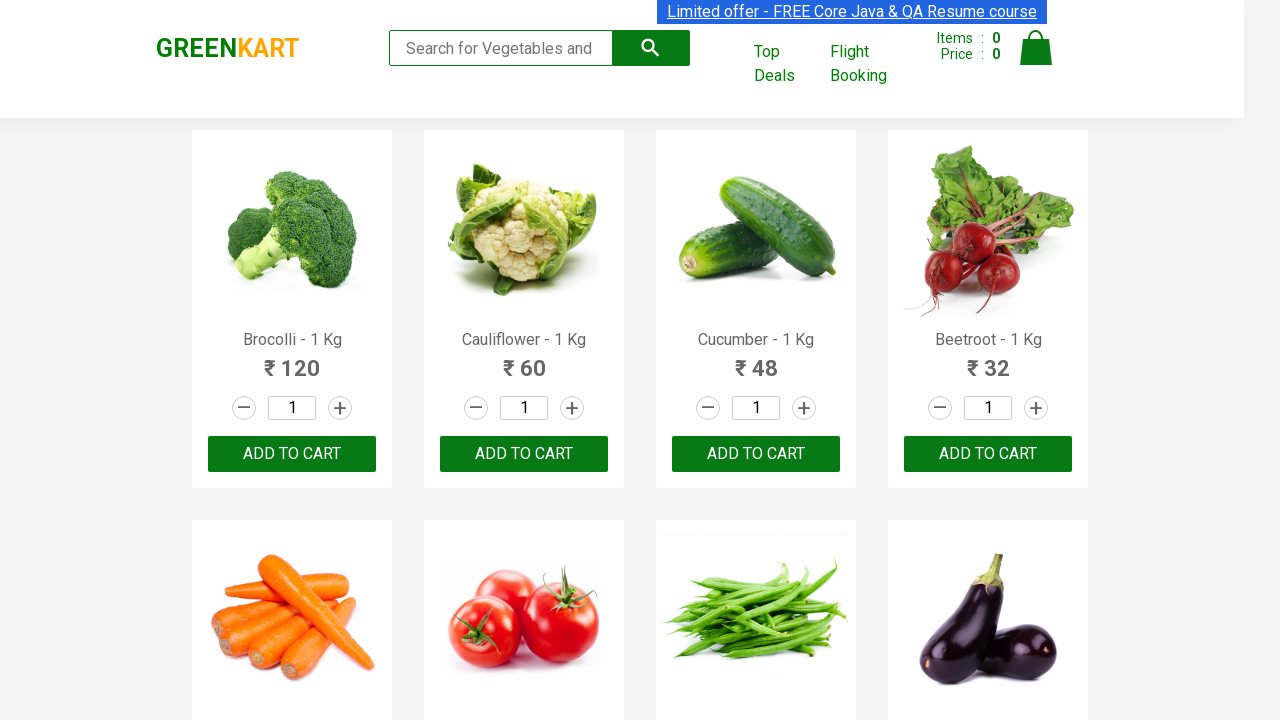

Found product 'Brocolli' in the shopping list
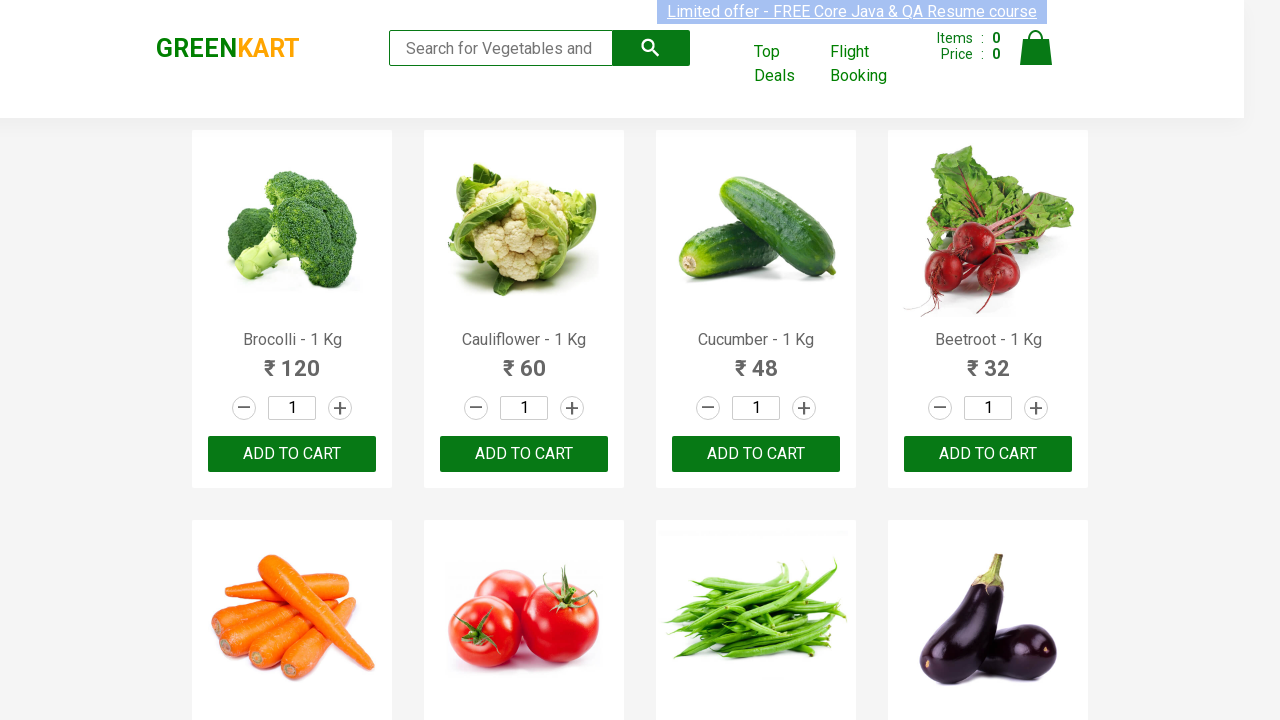

Clicked 'Add to Cart' button for Brocolli at (292, 454) on xpath=//div[@class='product-action']/button >> nth=0
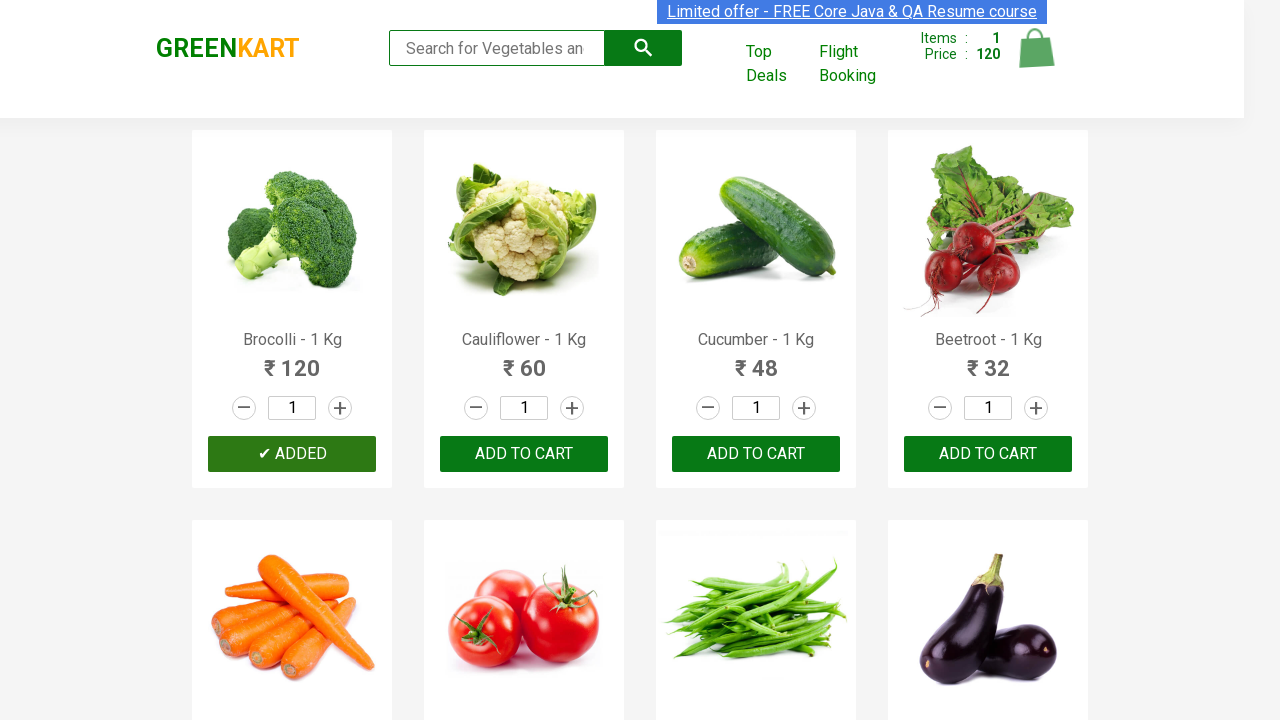

Found product 'Cucumber' in the shopping list
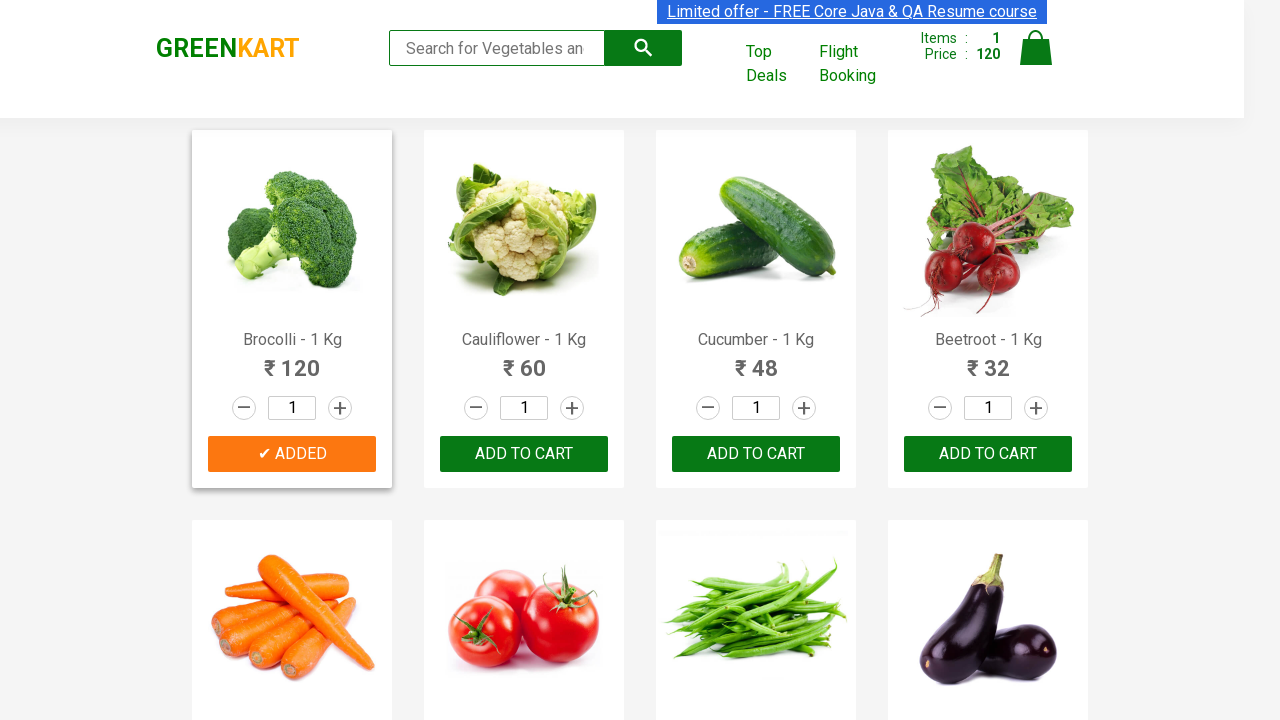

Clicked 'Add to Cart' button for Cucumber at (756, 454) on xpath=//div[@class='product-action']/button >> nth=2
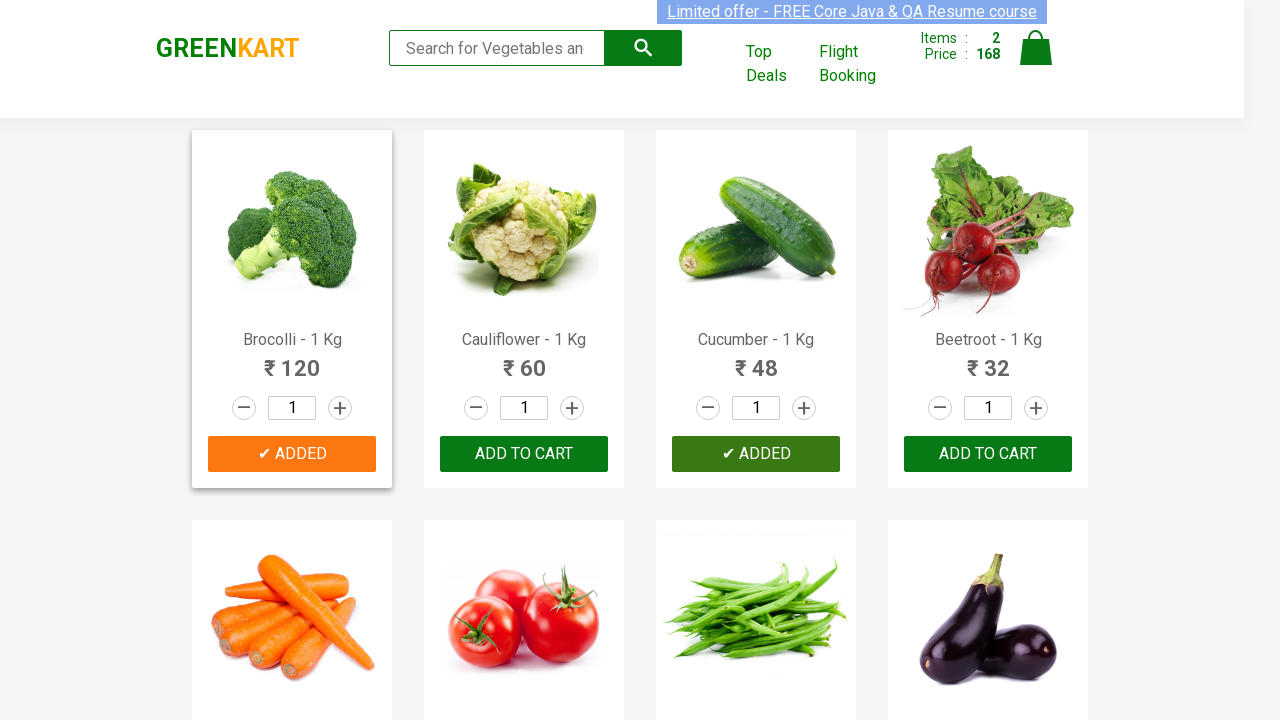

Found product 'Beetroot' in the shopping list
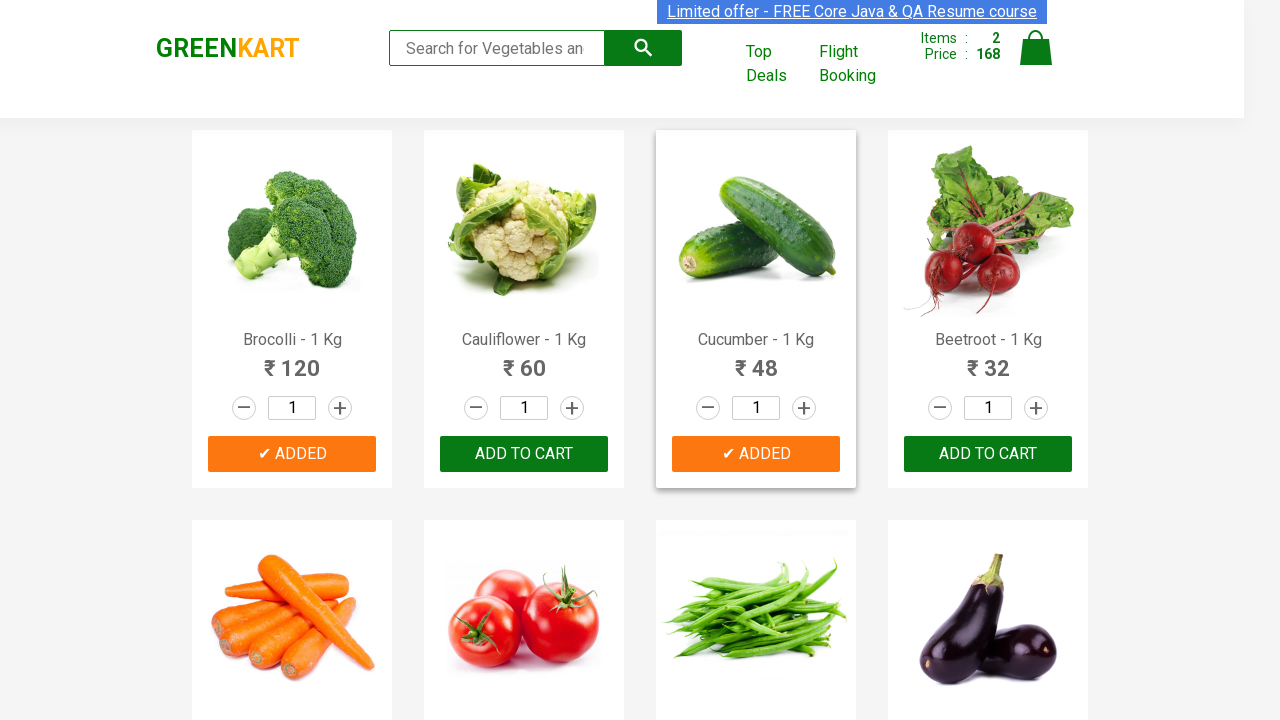

Clicked 'Add to Cart' button for Beetroot at (988, 454) on xpath=//div[@class='product-action']/button >> nth=3
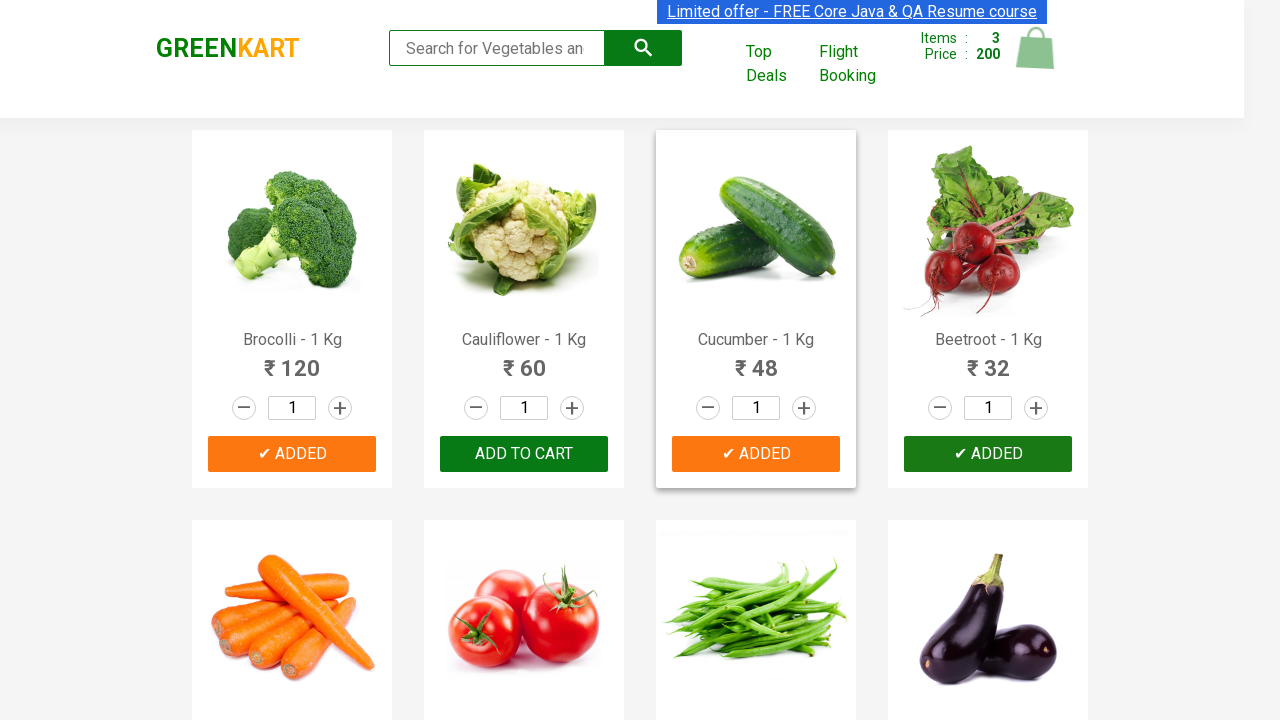

Successfully added all 3 vegetables (Cucumber, Brocolli, Beetroot) to shopping cart
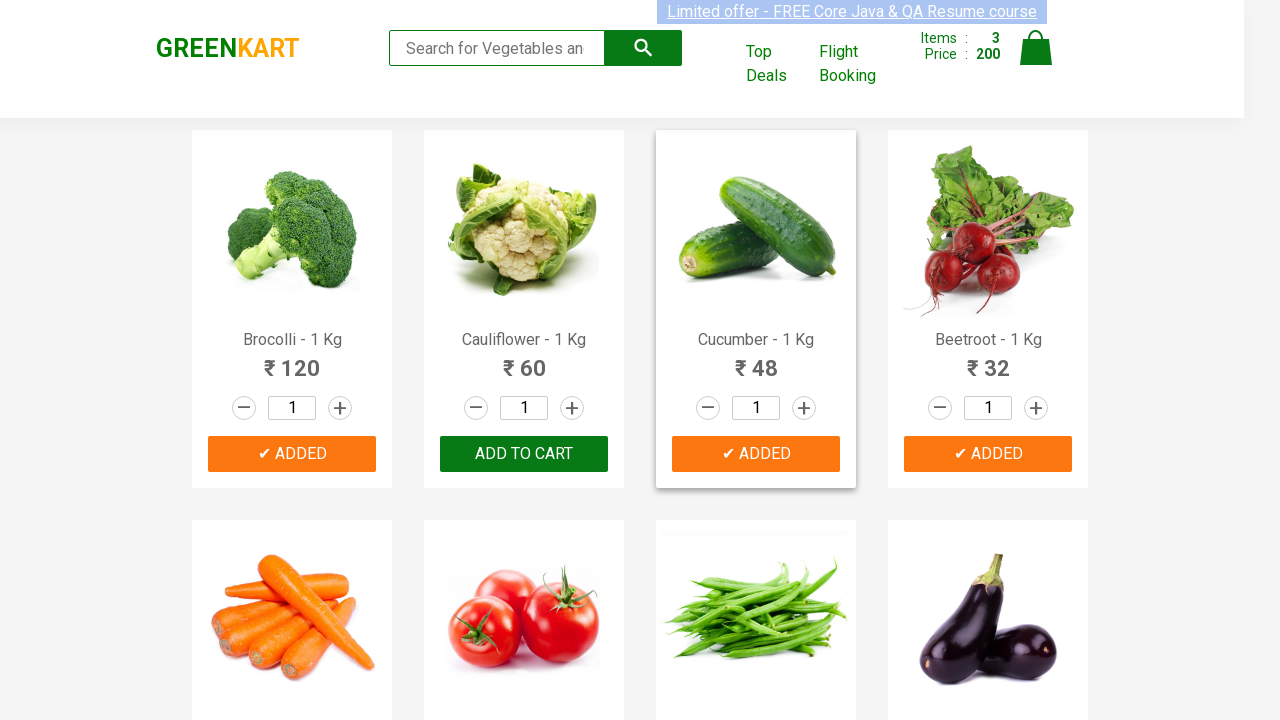

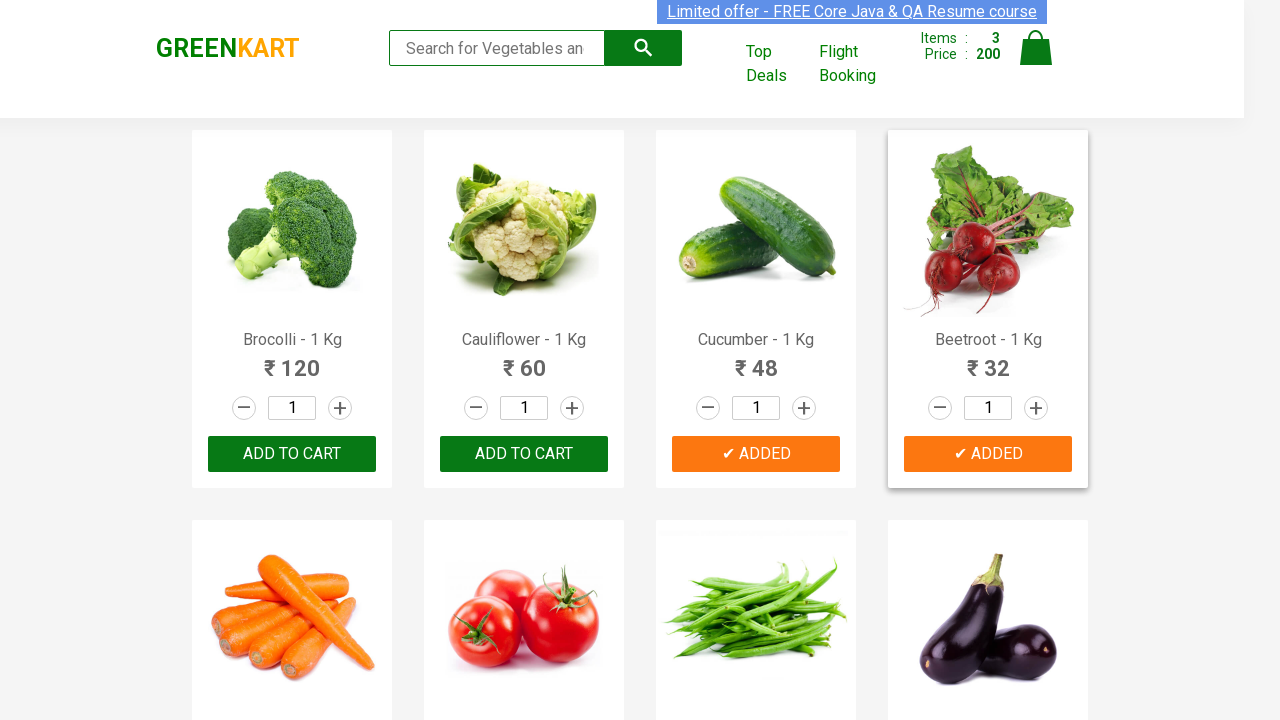